Tests navigation on a healthcare demo site by clicking on the "Make Appointment" link/button using tag name selector to find anchor elements.

Starting URL: https://katalon-demo-cura.herokuapp.com/

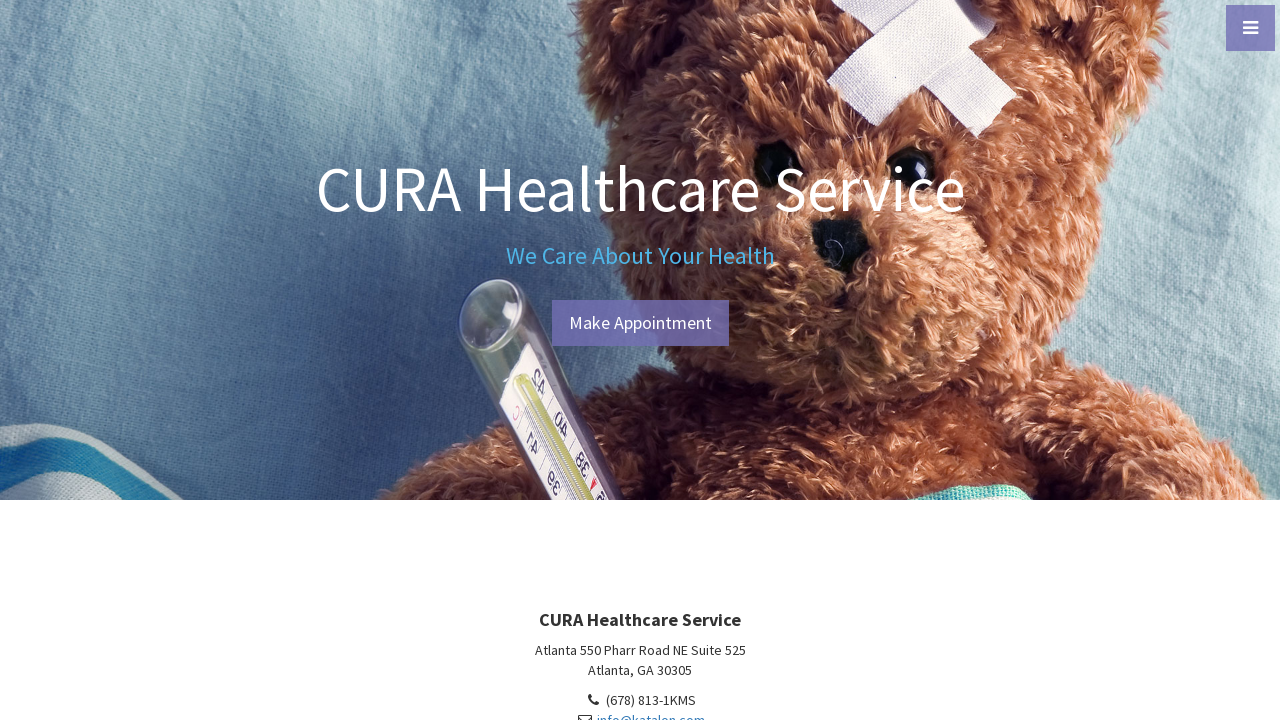

Located all anchor elements on the page
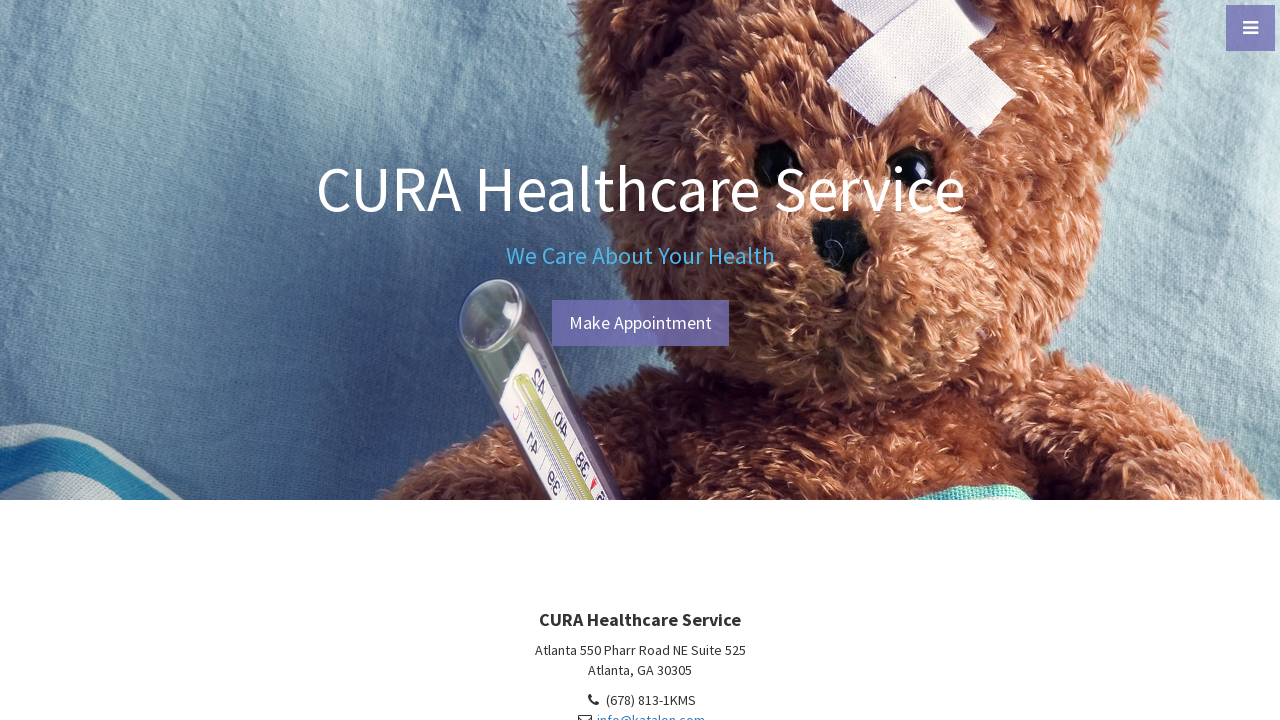

Clicked the Make Appointment button (6th anchor element) at (640, 323) on a >> nth=5
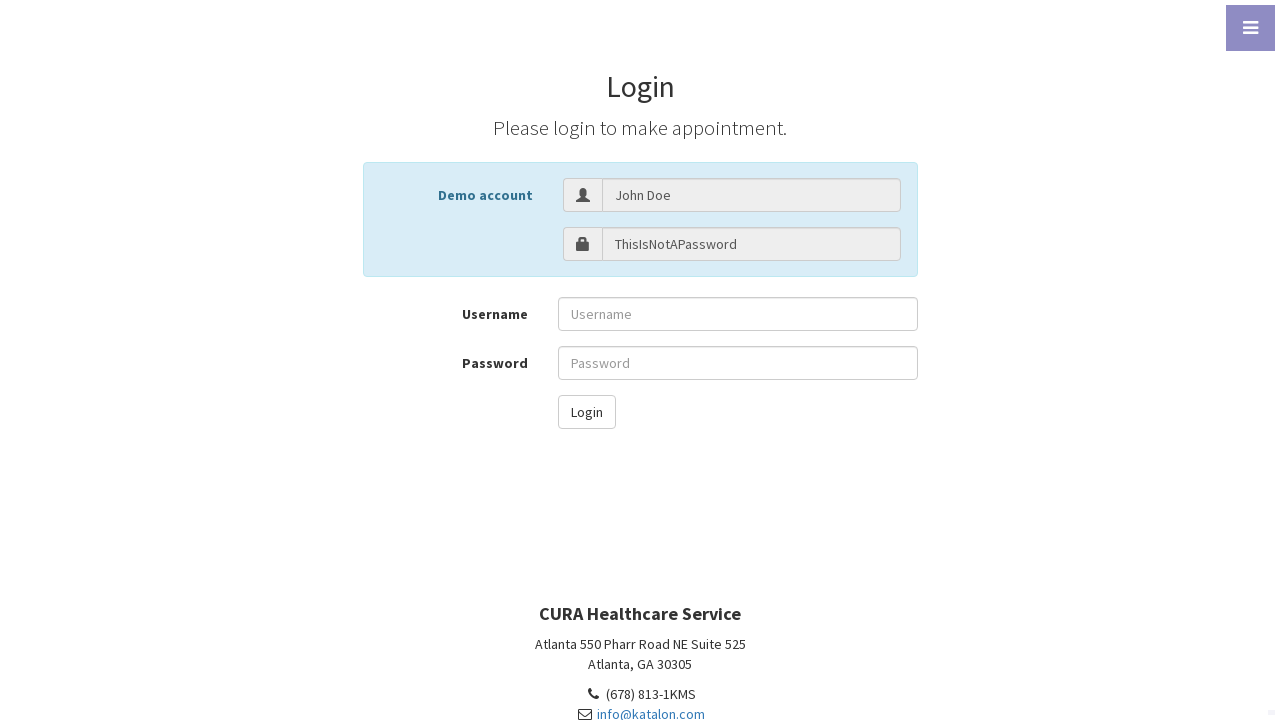

Navigation completed and page loaded
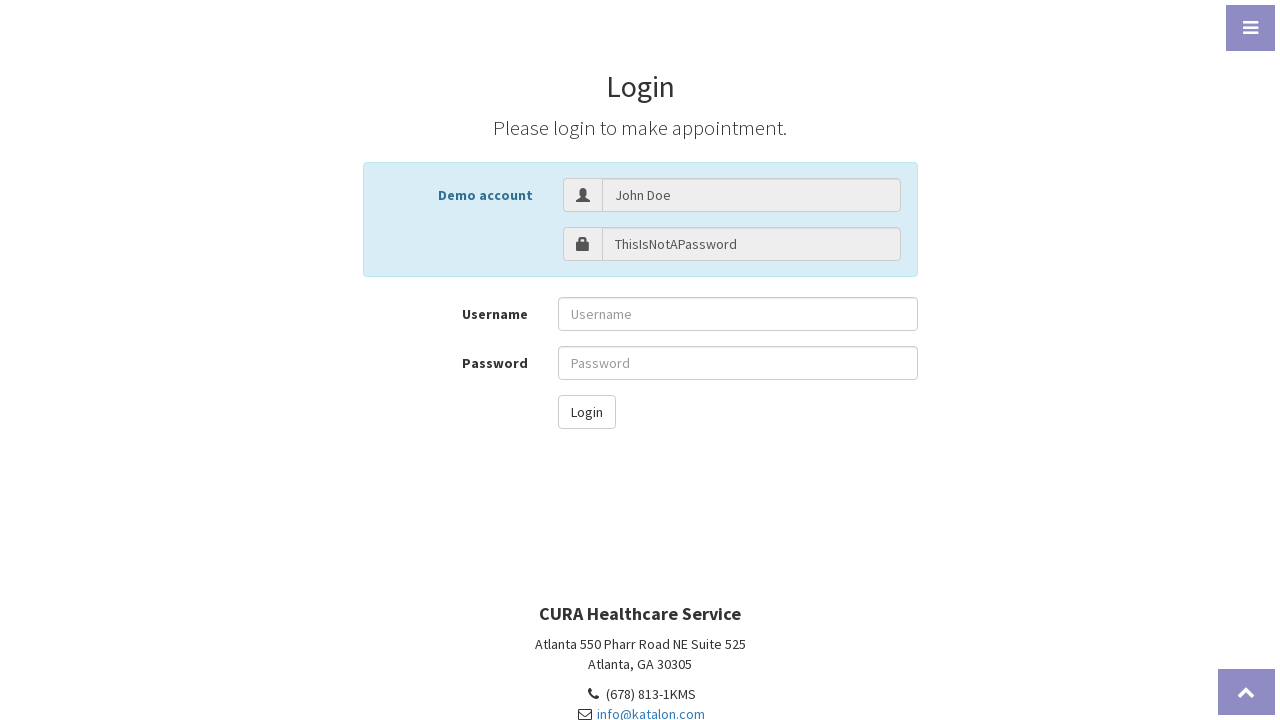

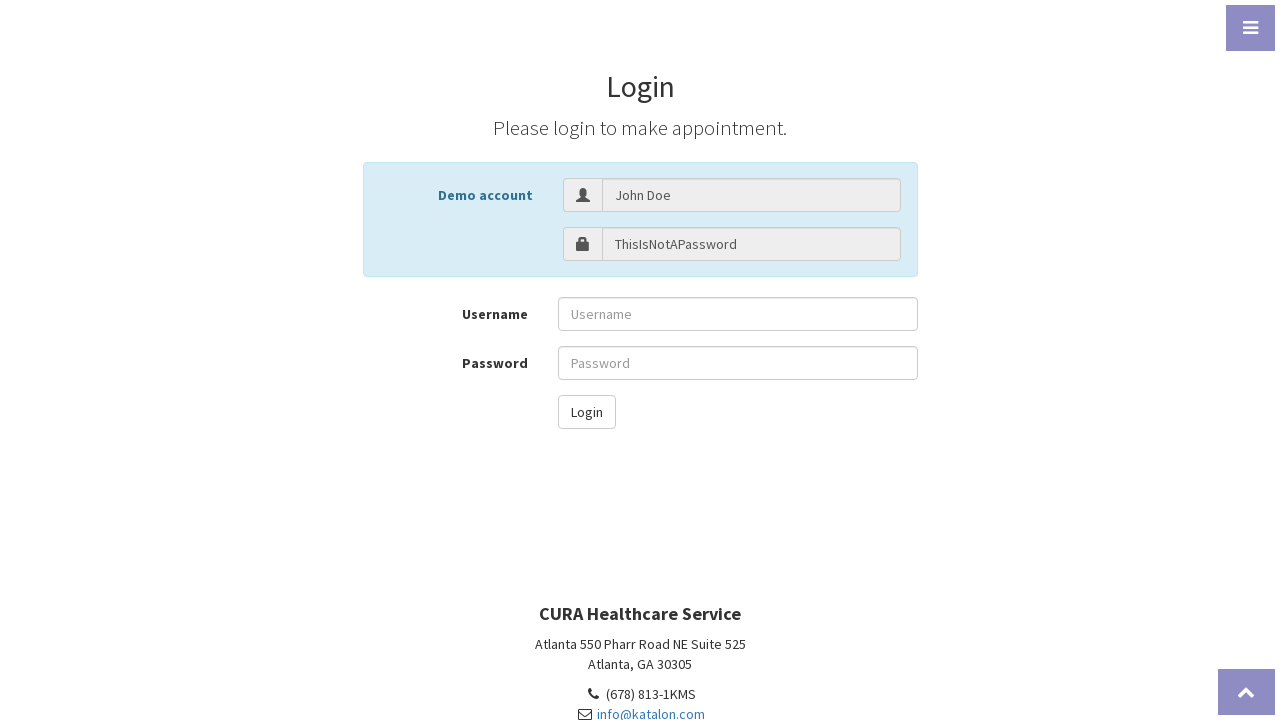